Tests JavaScript prompt dialog by clicking a button, entering text into the prompt, and accepting it

Starting URL: https://the-internet.herokuapp.com/javascript_alerts

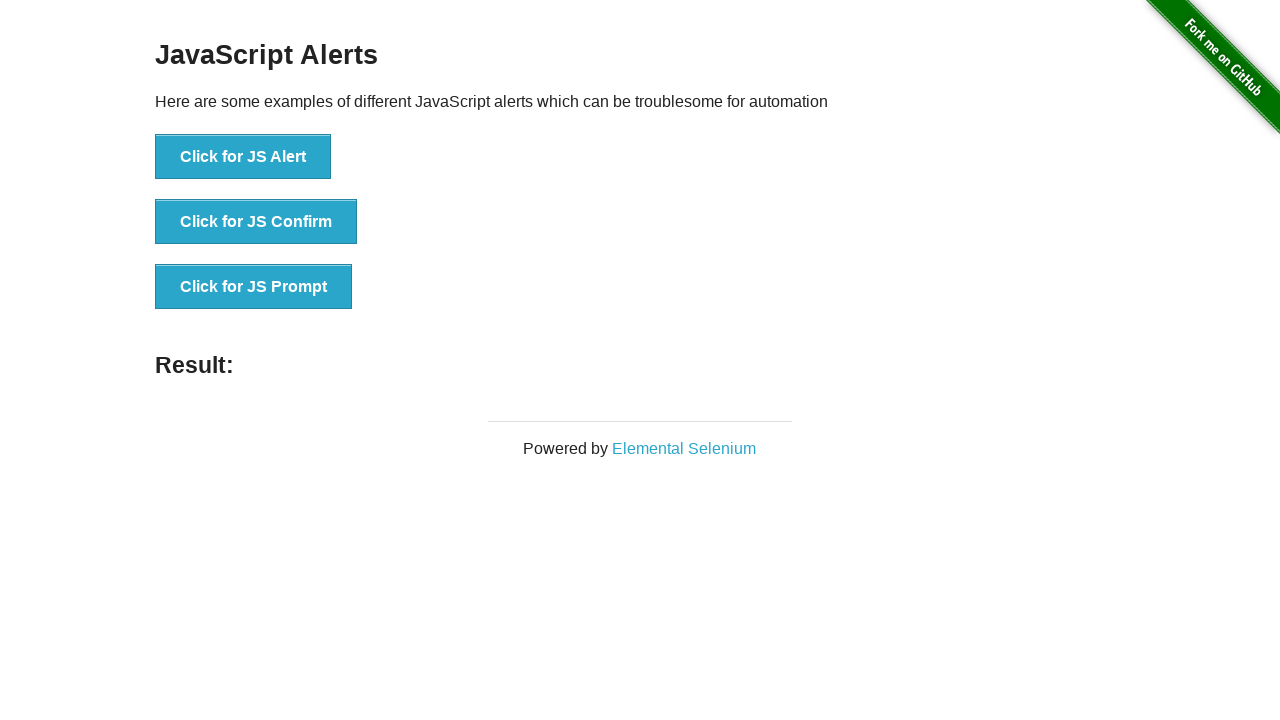

Set up dialog handler to accept prompt with text 'ece'
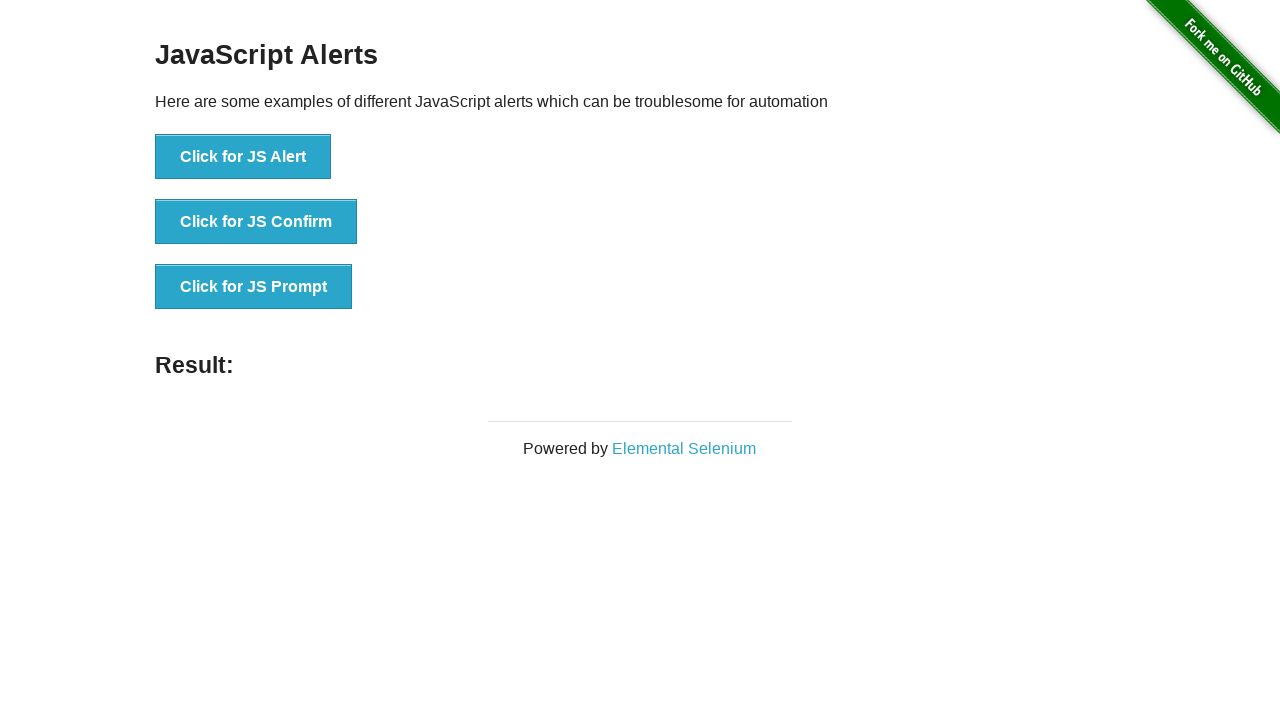

Clicked button to trigger JavaScript prompt dialog at (254, 287) on xpath=//button[text()='Click for JS Prompt']
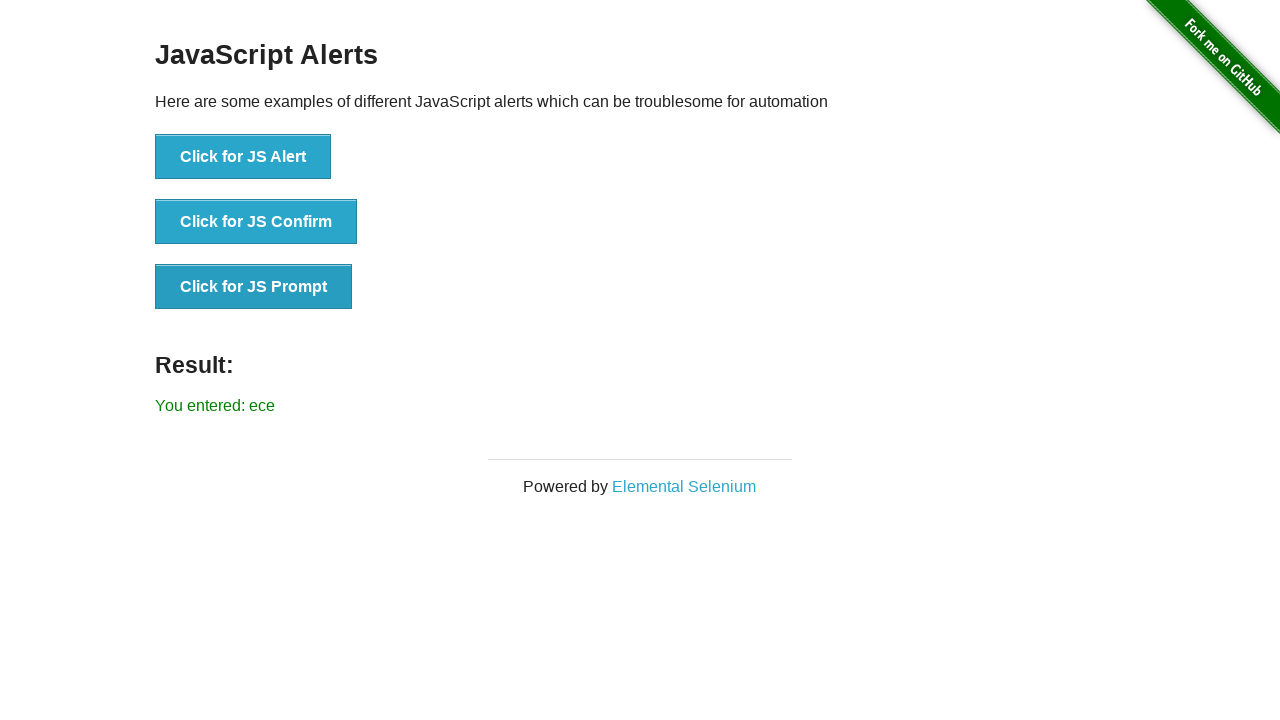

Located result element
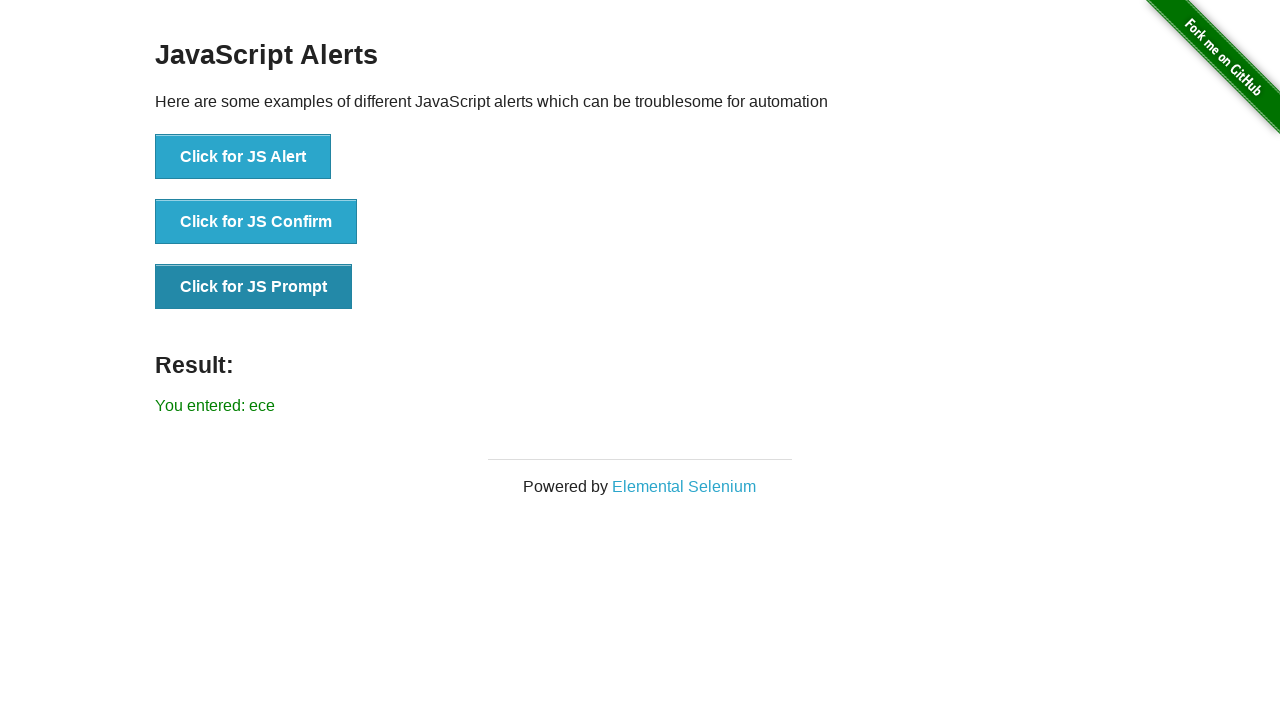

Verified result text is not equal to 'ece'
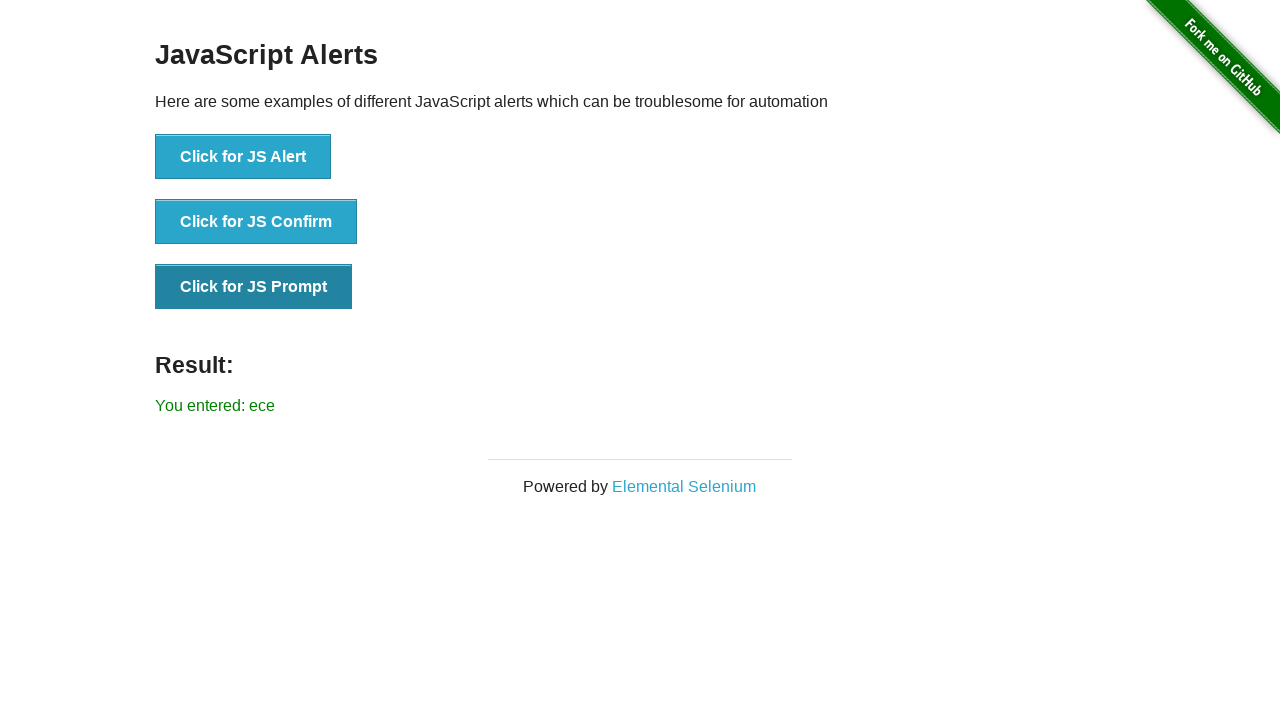

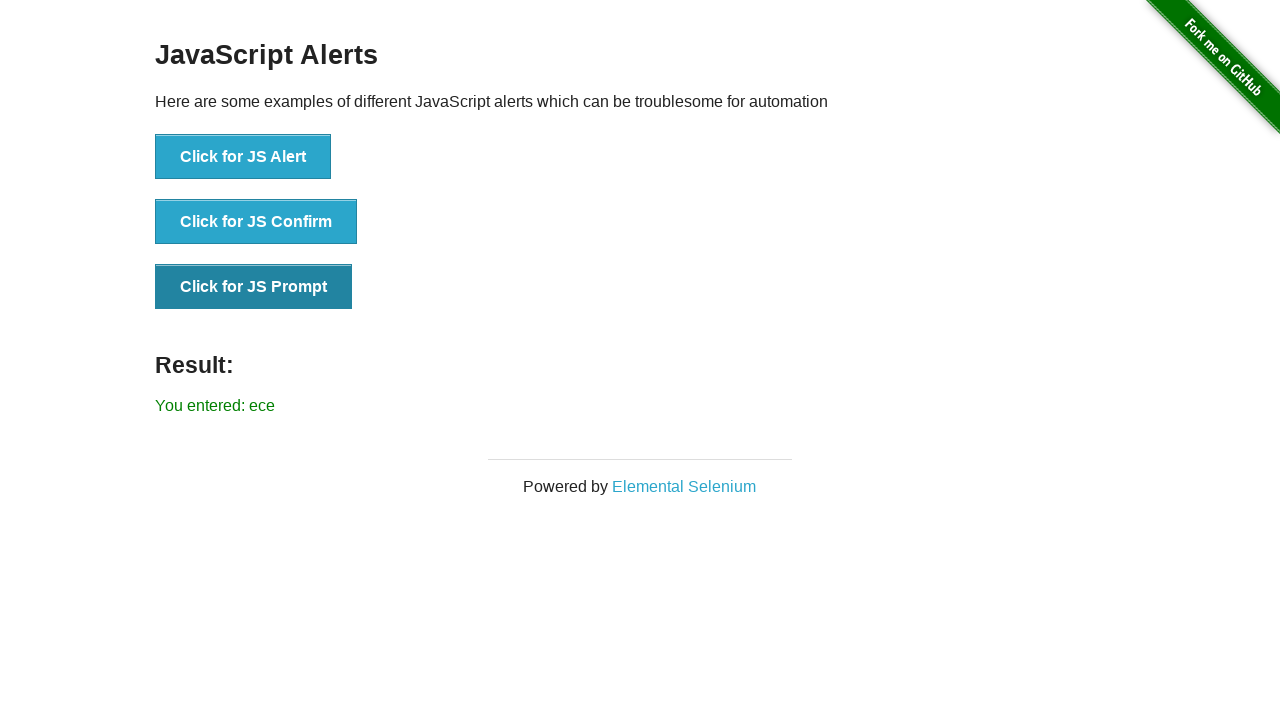